Tests jQuery UI draggable demo page by switching to the demo iframe, reading the draggable element text, then switching back and clicking the Download link.

Starting URL: https://jqueryui.com/draggable/

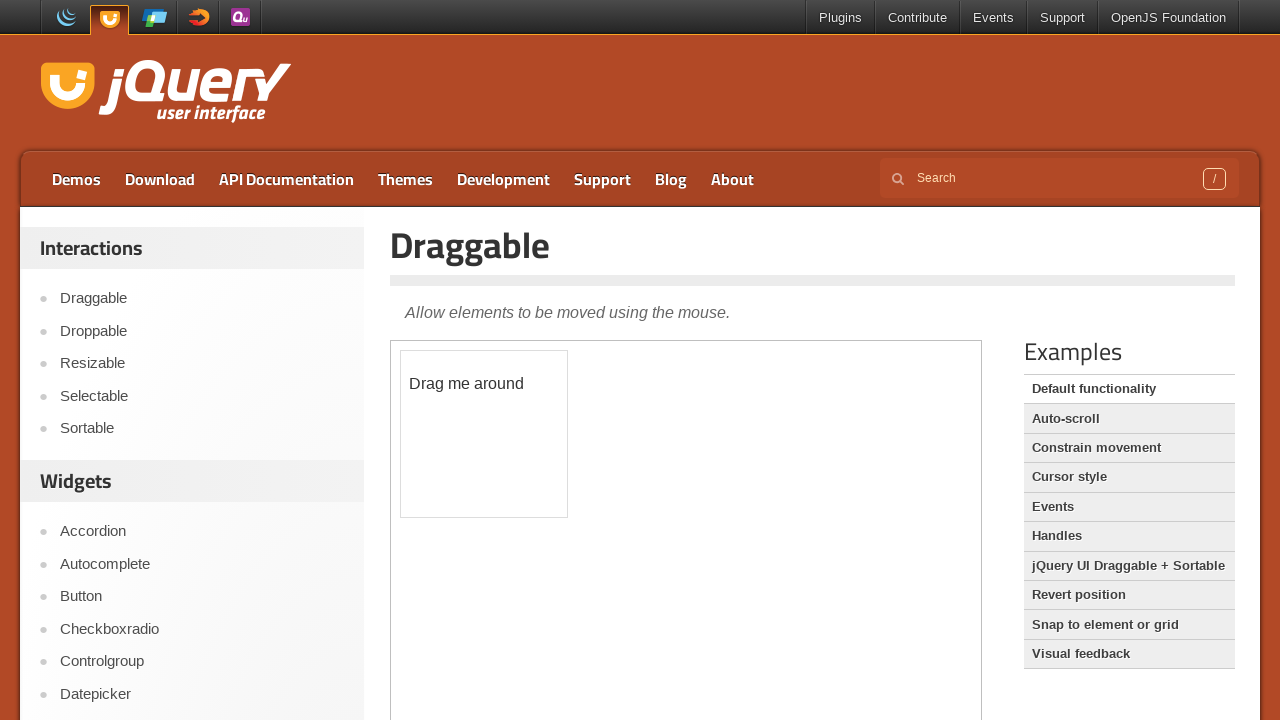

Waited for demo iframe to load
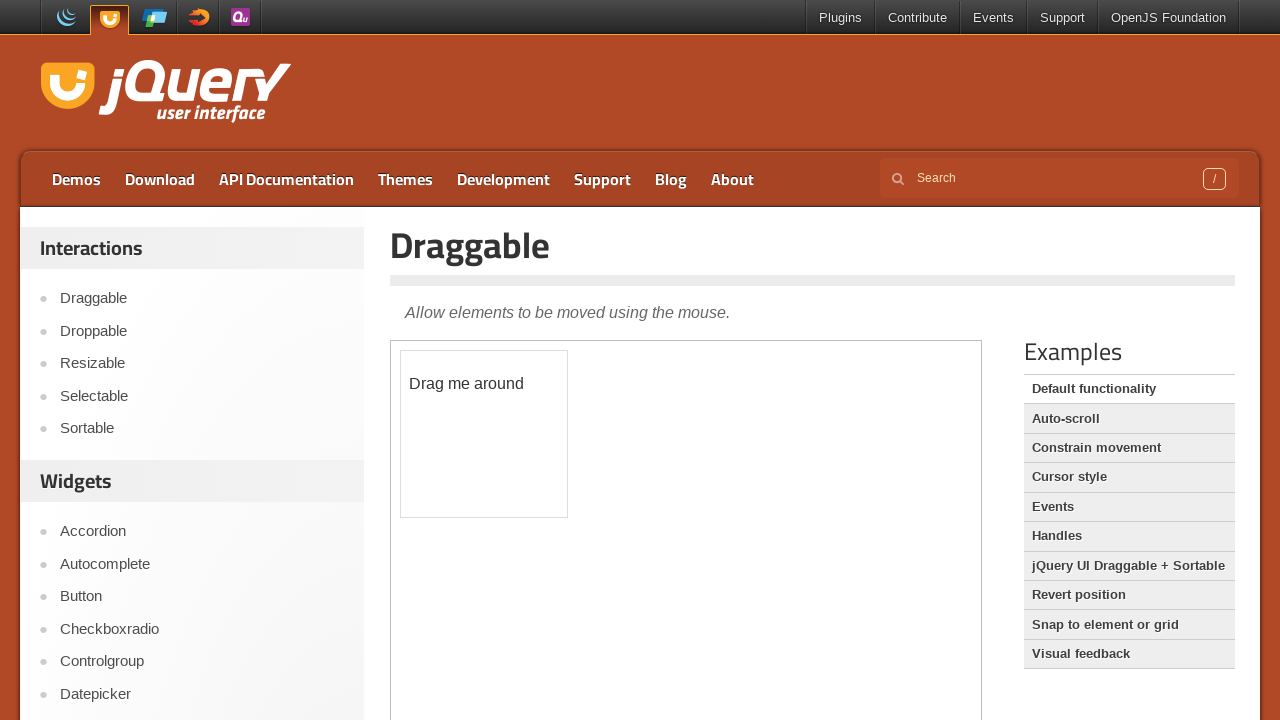

Switched to demo iframe using frame_locator
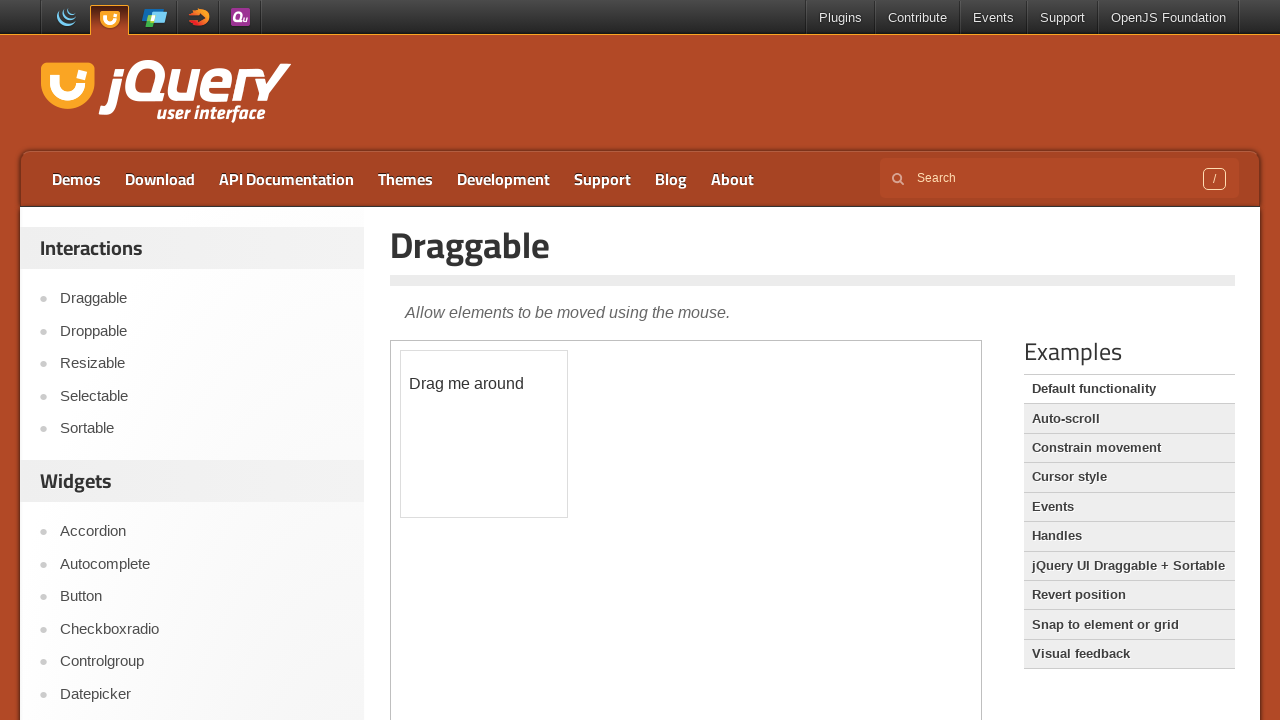

Read draggable element text: '
	Drag me around
'
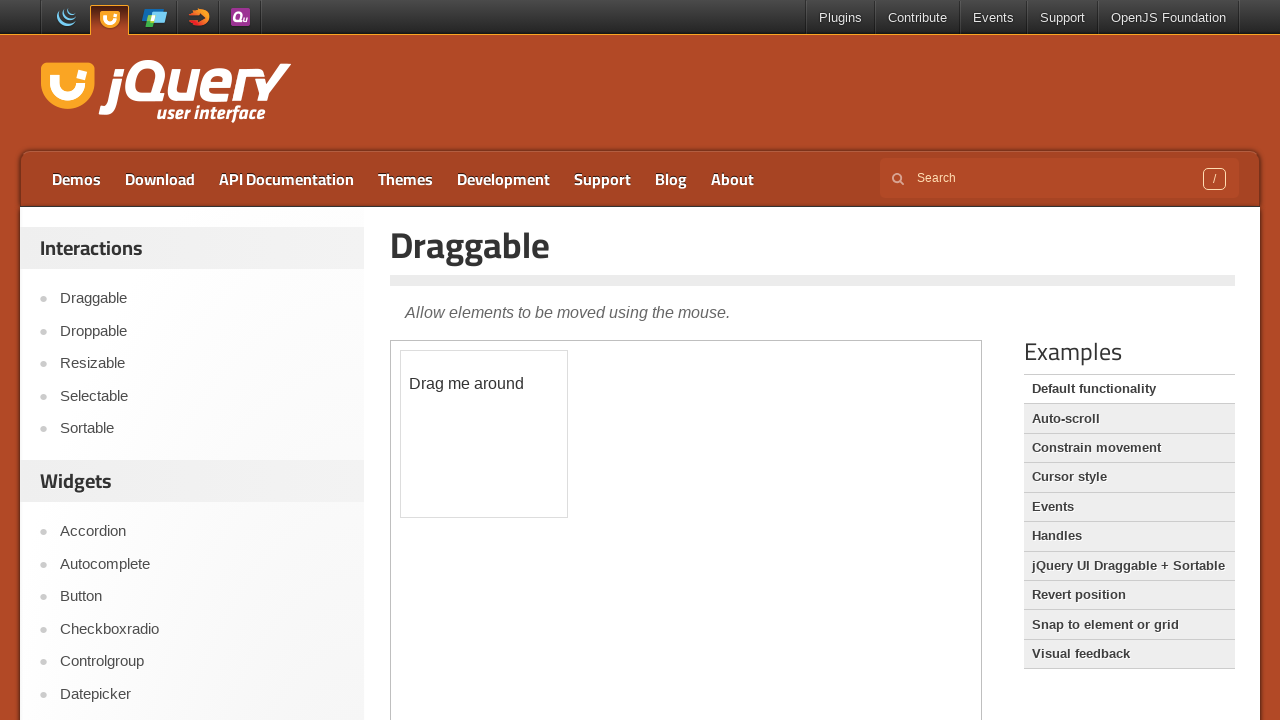

Clicked Download link on main page at (160, 179) on a:has-text('Download')
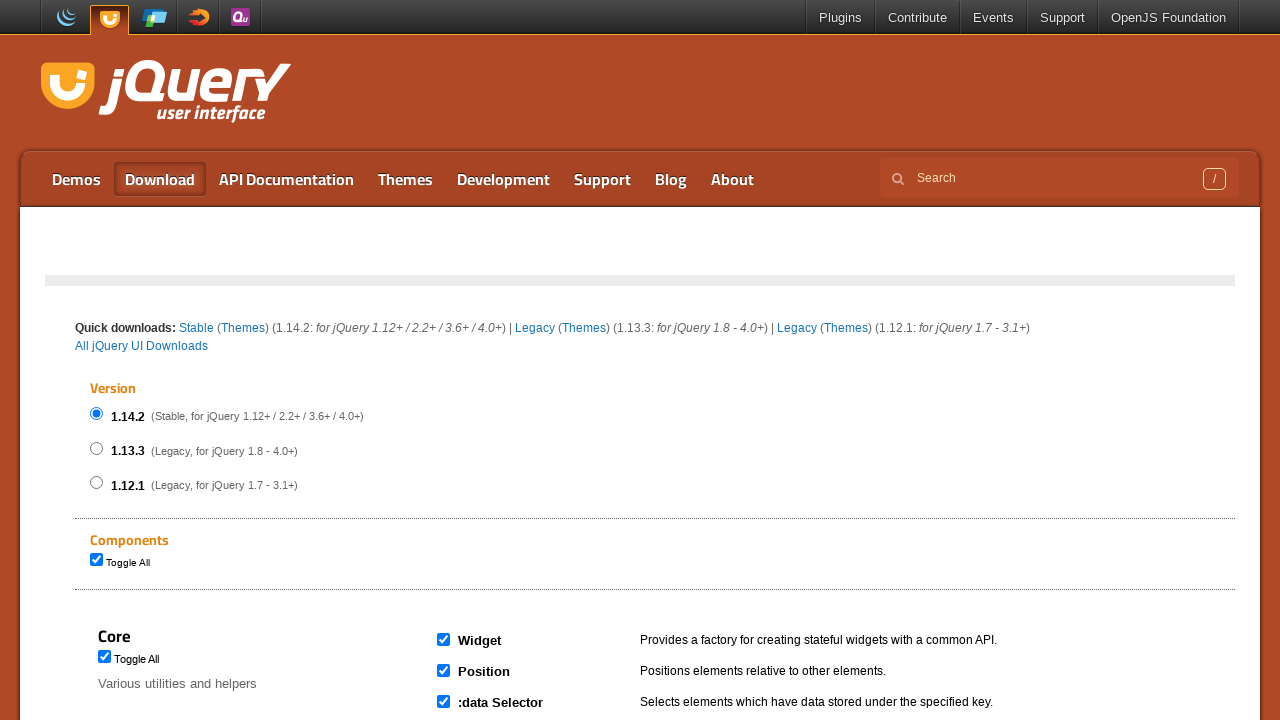

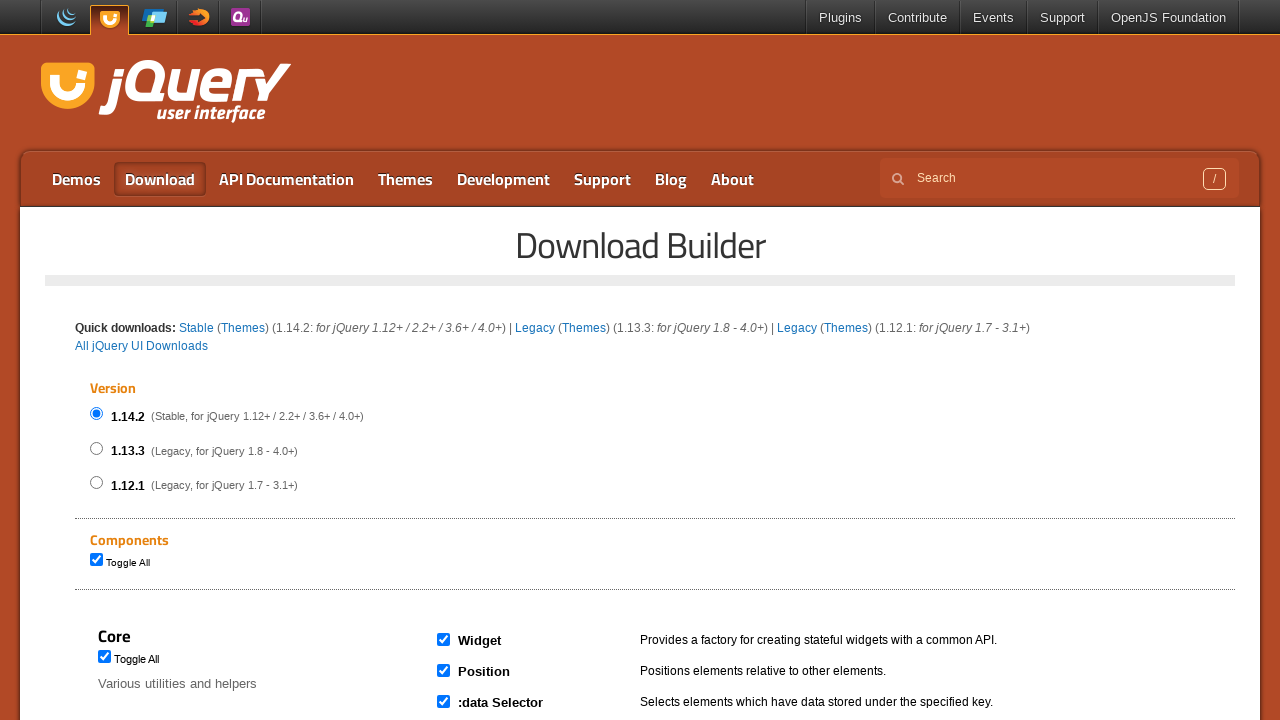